Tests that clicking toggle-all twice marks all todos as incomplete

Starting URL: http://backbonejs.org/examples/todos/

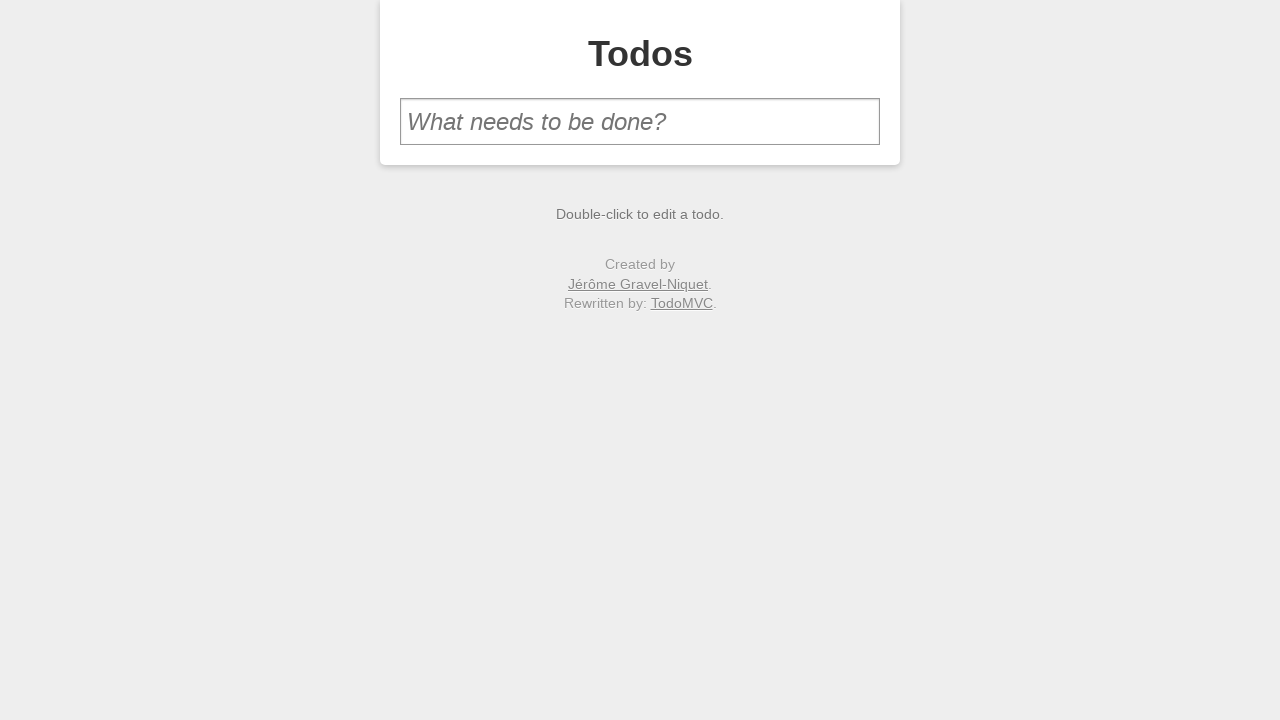

Filled new todo input with 'three' on #new-todo
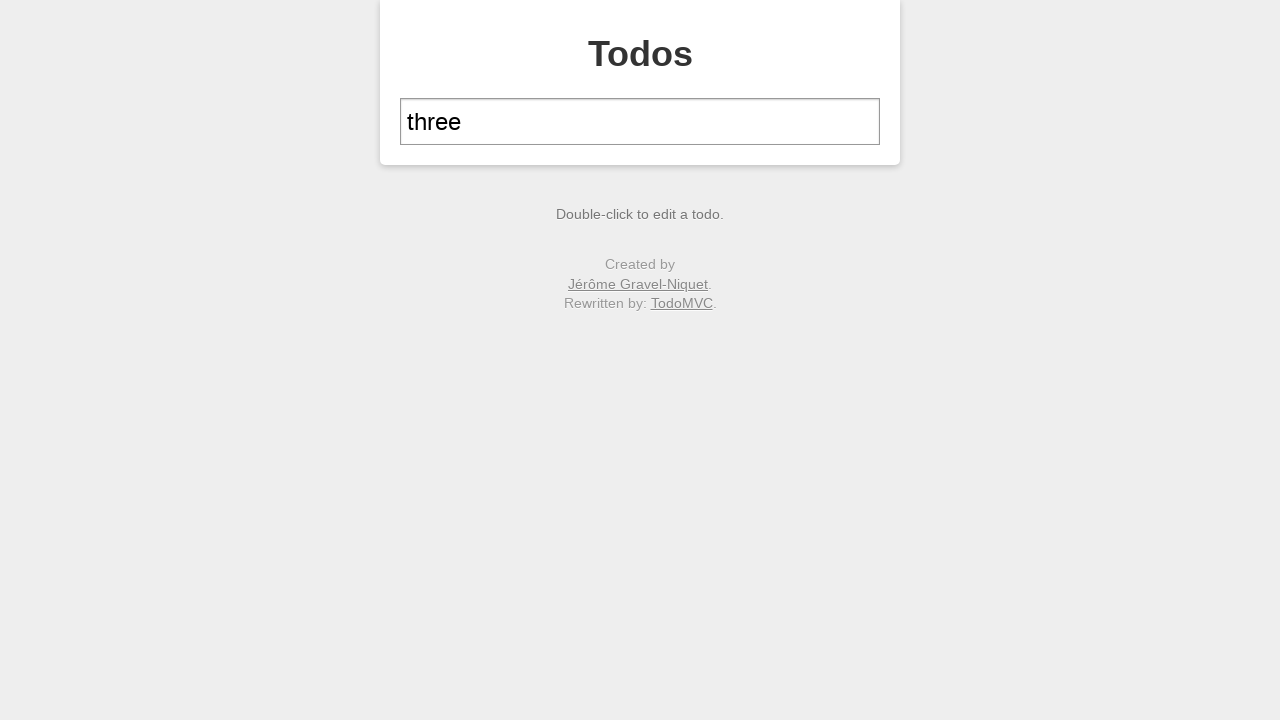

Pressed Enter to add first todo 'three' on #new-todo
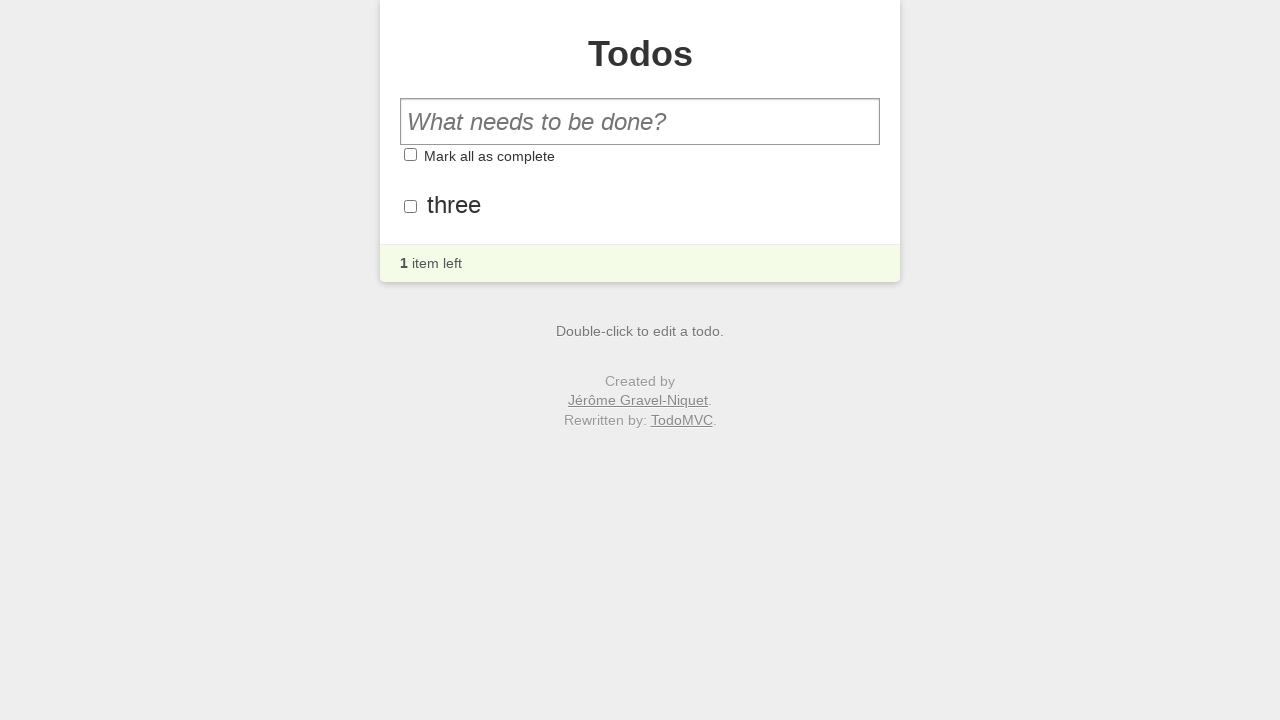

Filled new todo input with 'four' on #new-todo
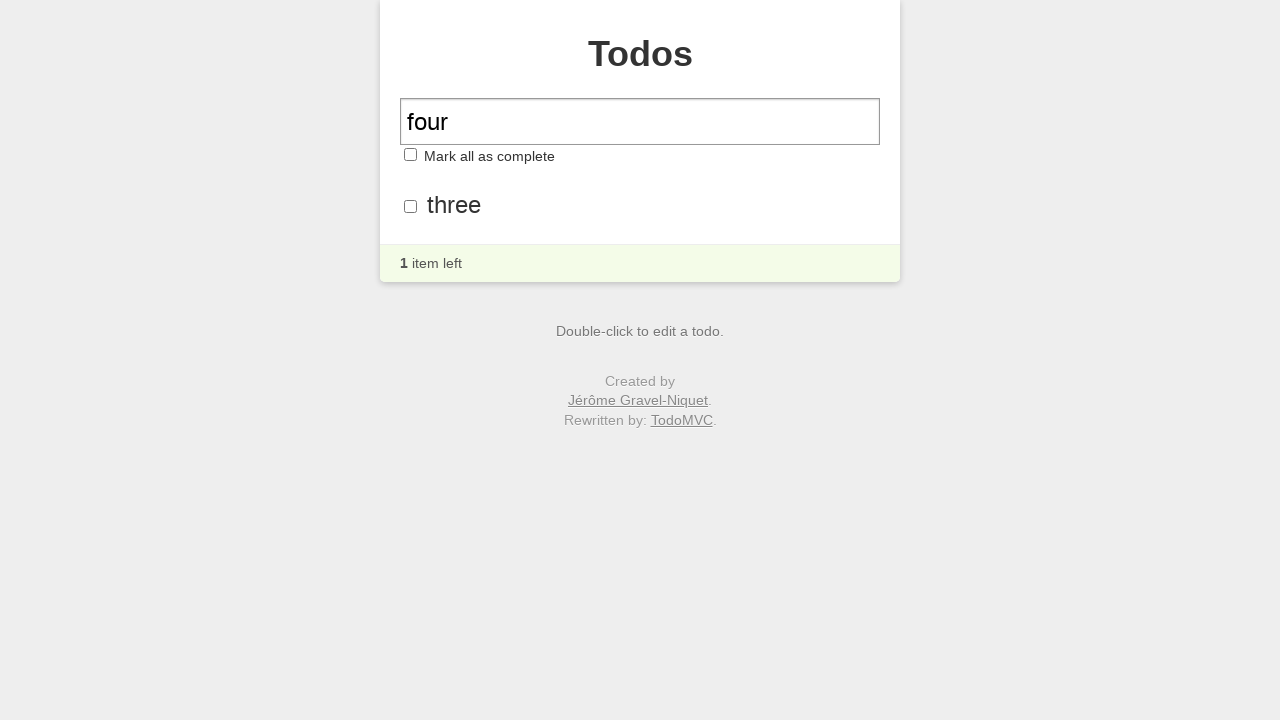

Pressed Enter to add second todo 'four' on #new-todo
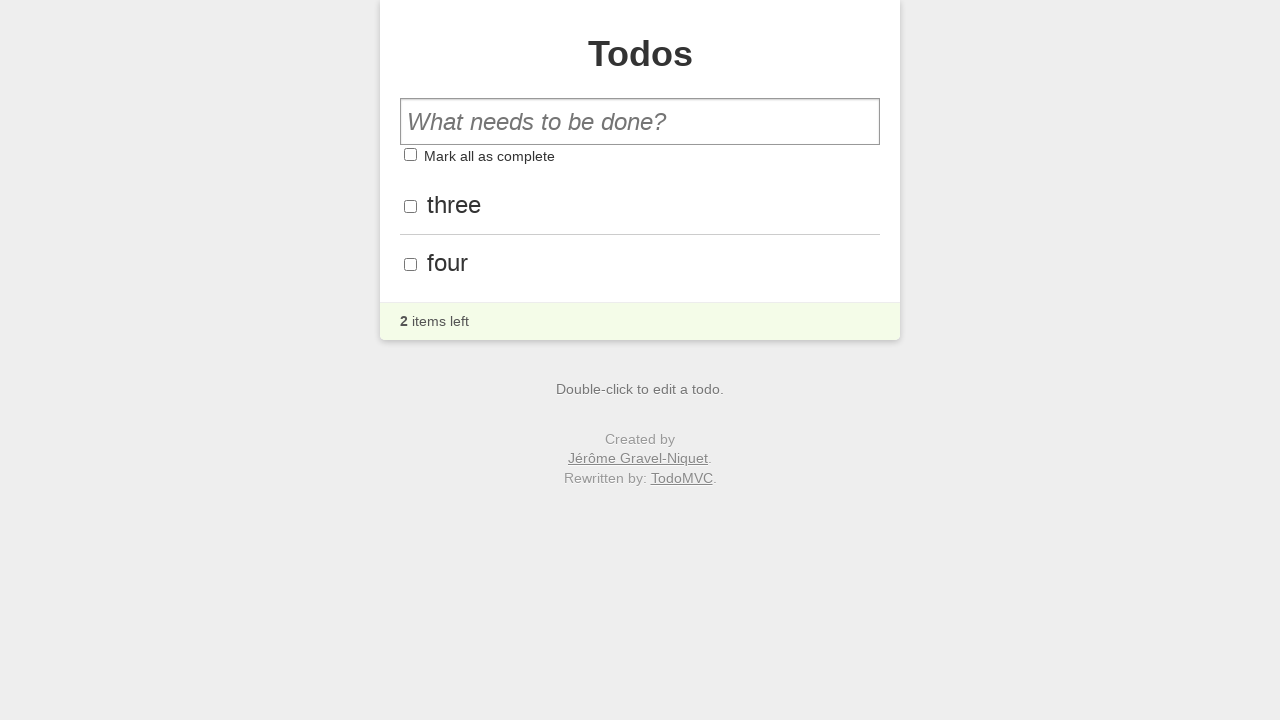

Clicked toggle-all button first time to mark all todos as complete at (410, 155) on #toggle-all
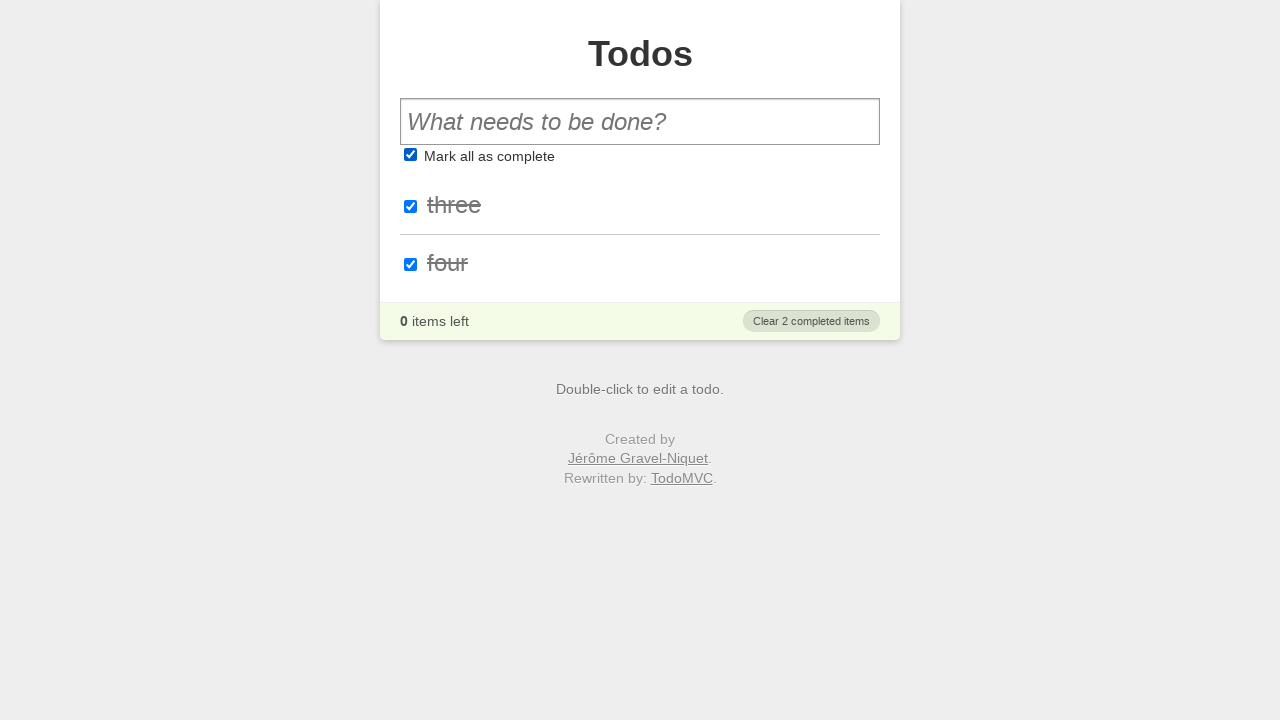

Clicked toggle-all button second time to mark all todos as incomplete at (410, 155) on #toggle-all
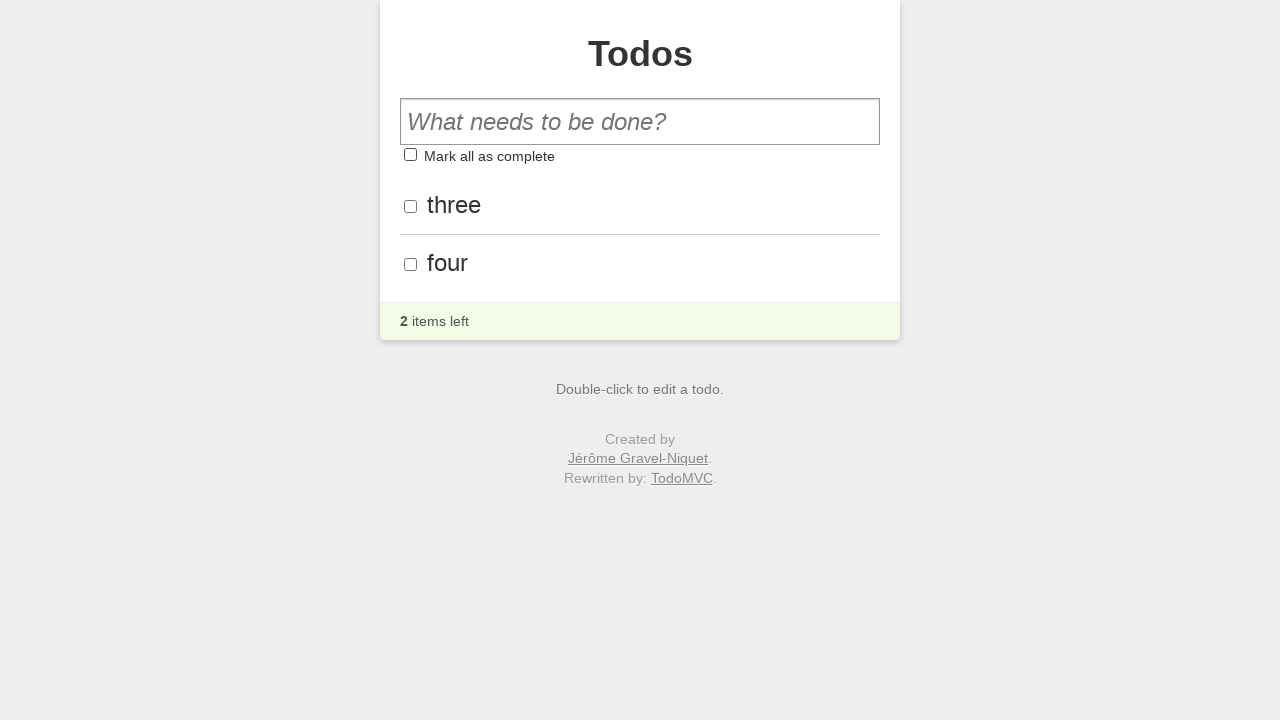

Verified first todo is unchecked
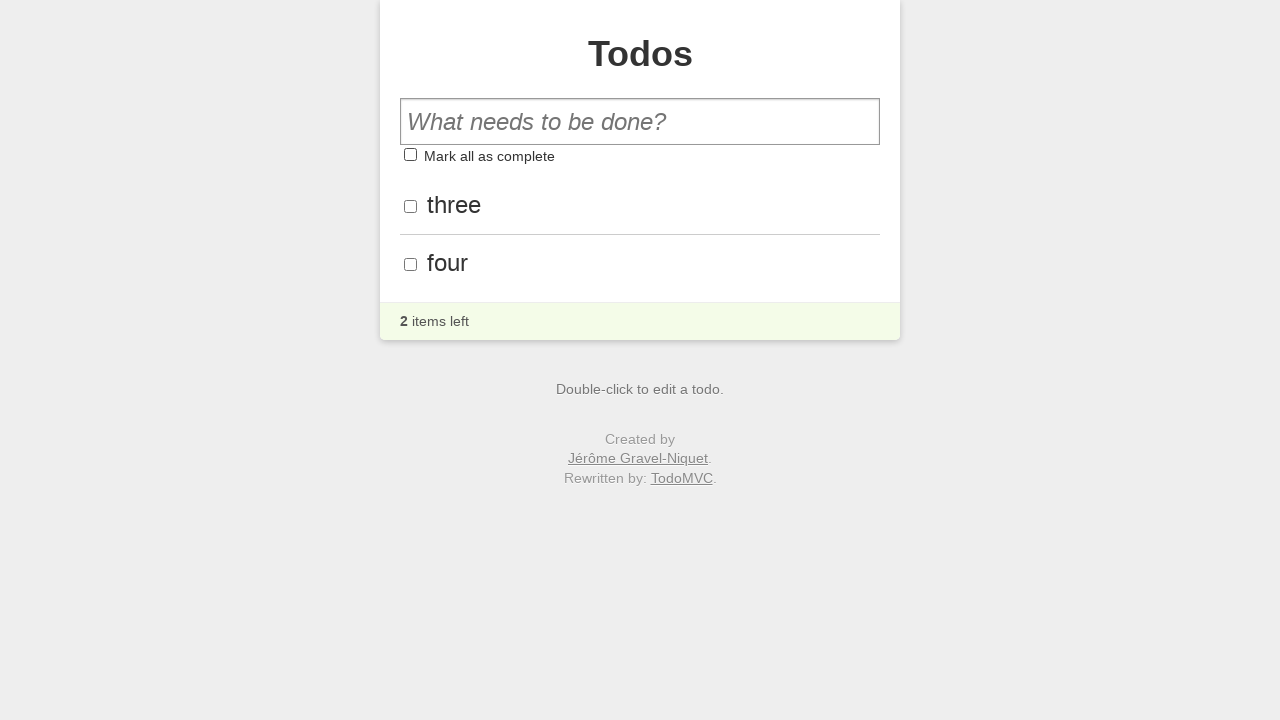

Verified second todo is unchecked
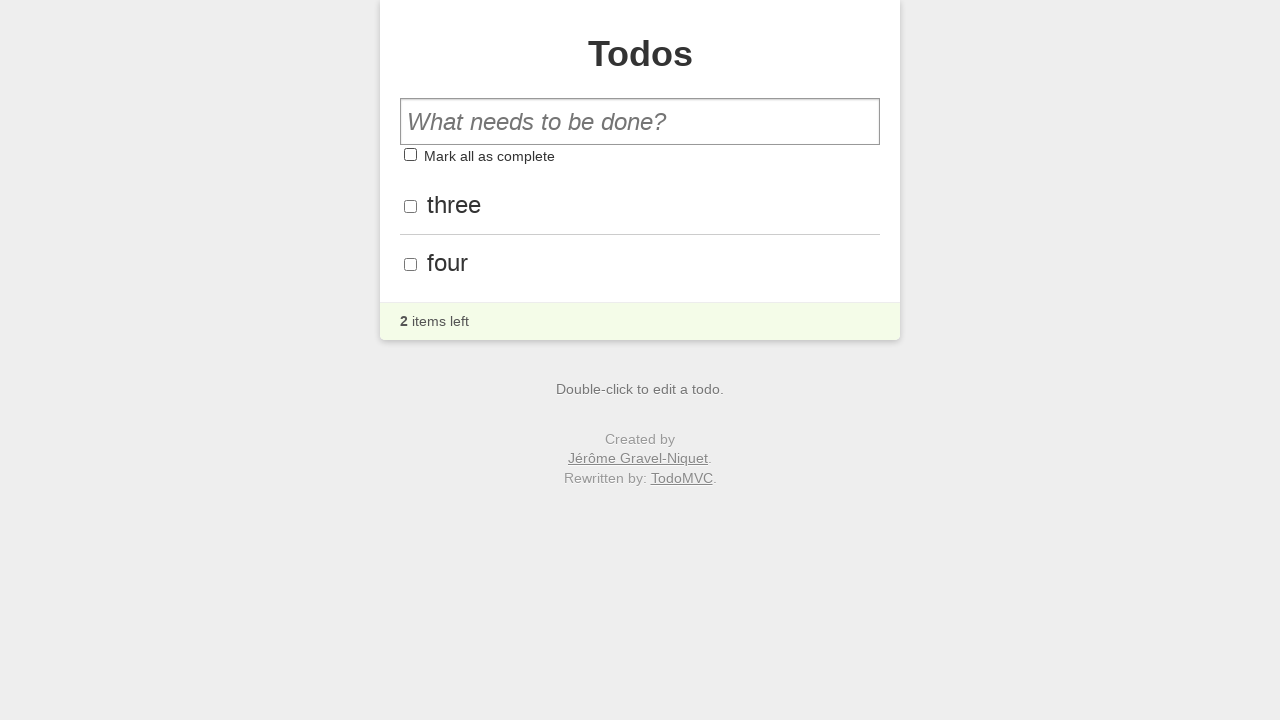

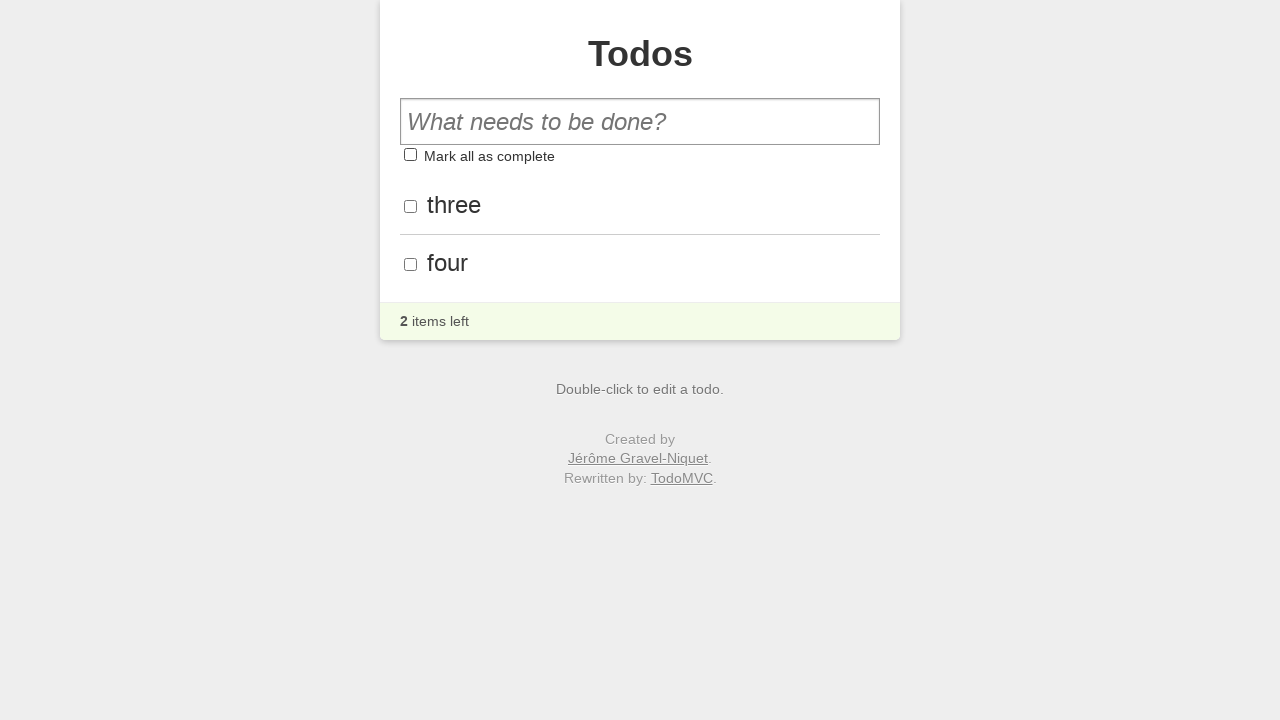